Tests hover functionality by moving mouse over an element and clicking a link that appears, then verifies a "Not Found" page is displayed

Starting URL: http://the-internet.herokuapp.com/hovers

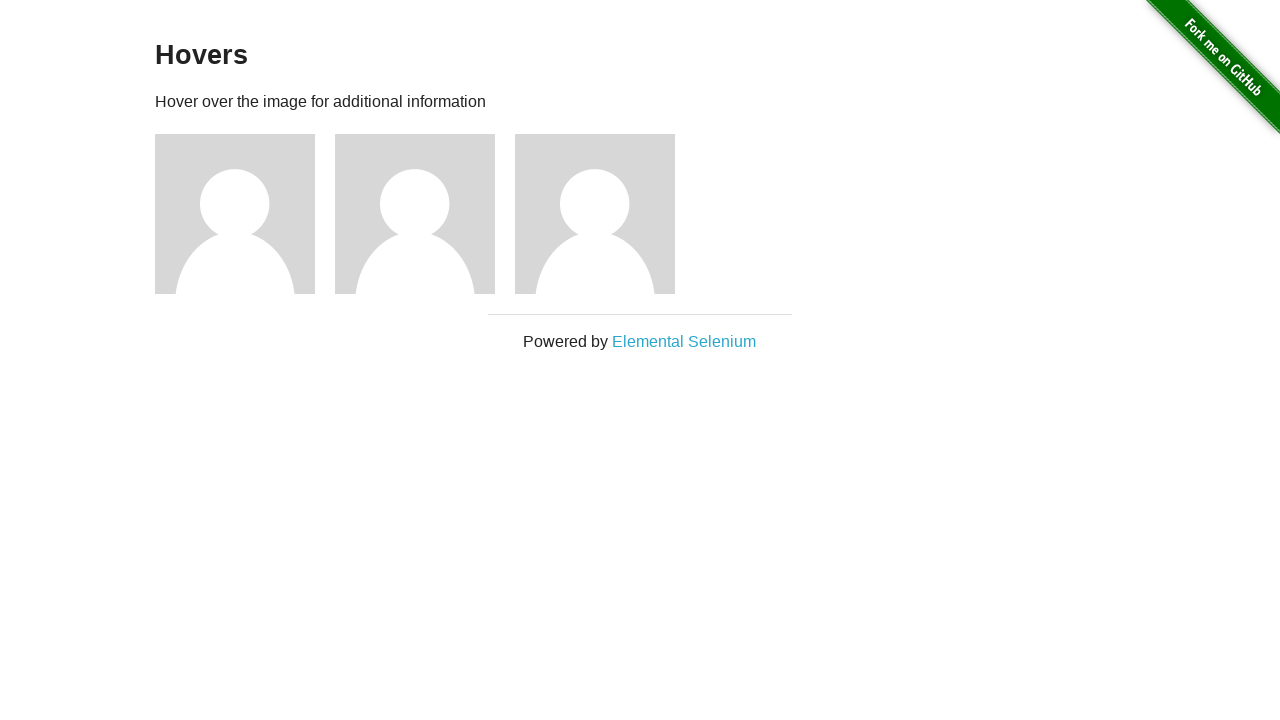

Waited for hover target elements (.figure) to be visible
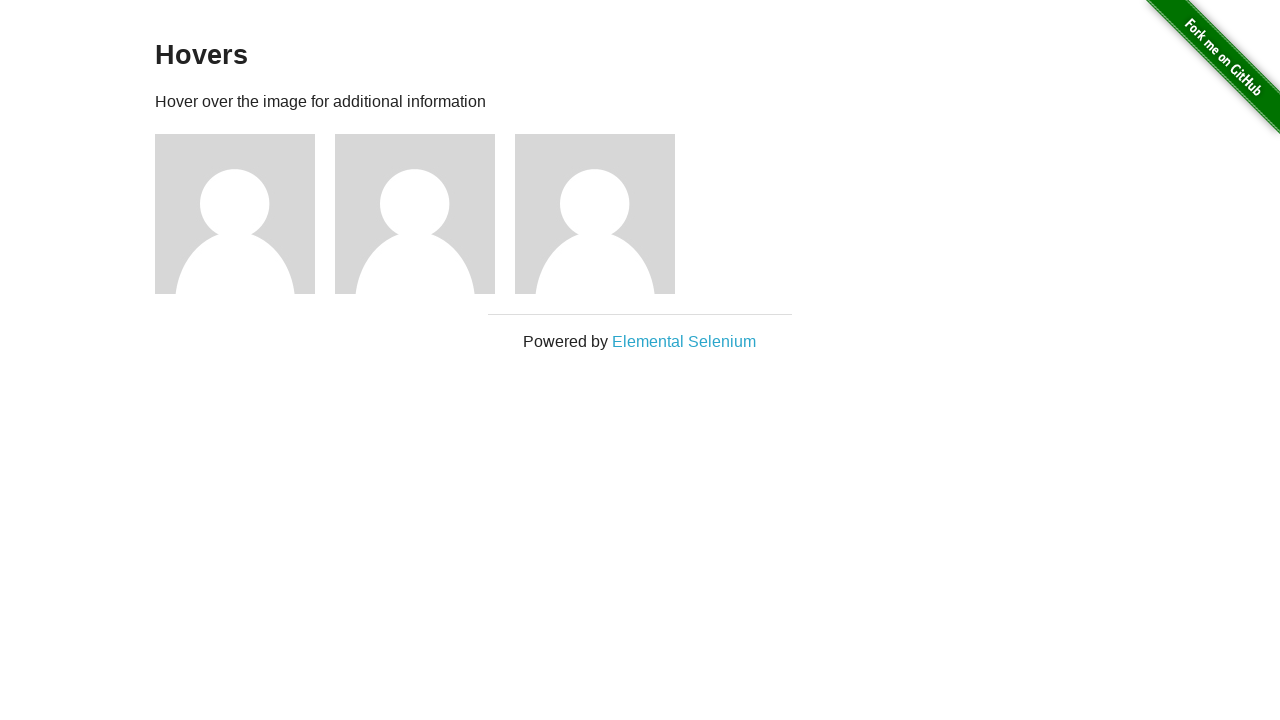

Located the first figure element
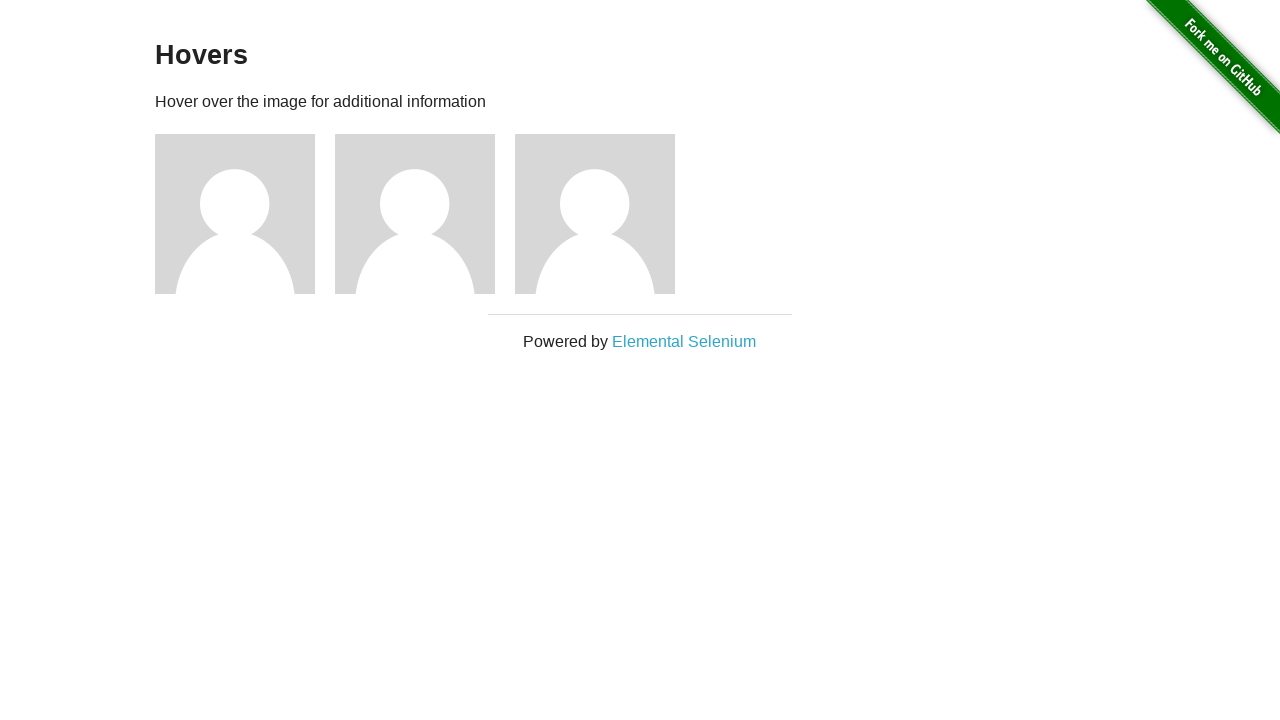

Hovered over the first figure element to reveal hidden link at (245, 214) on .figure >> nth=0
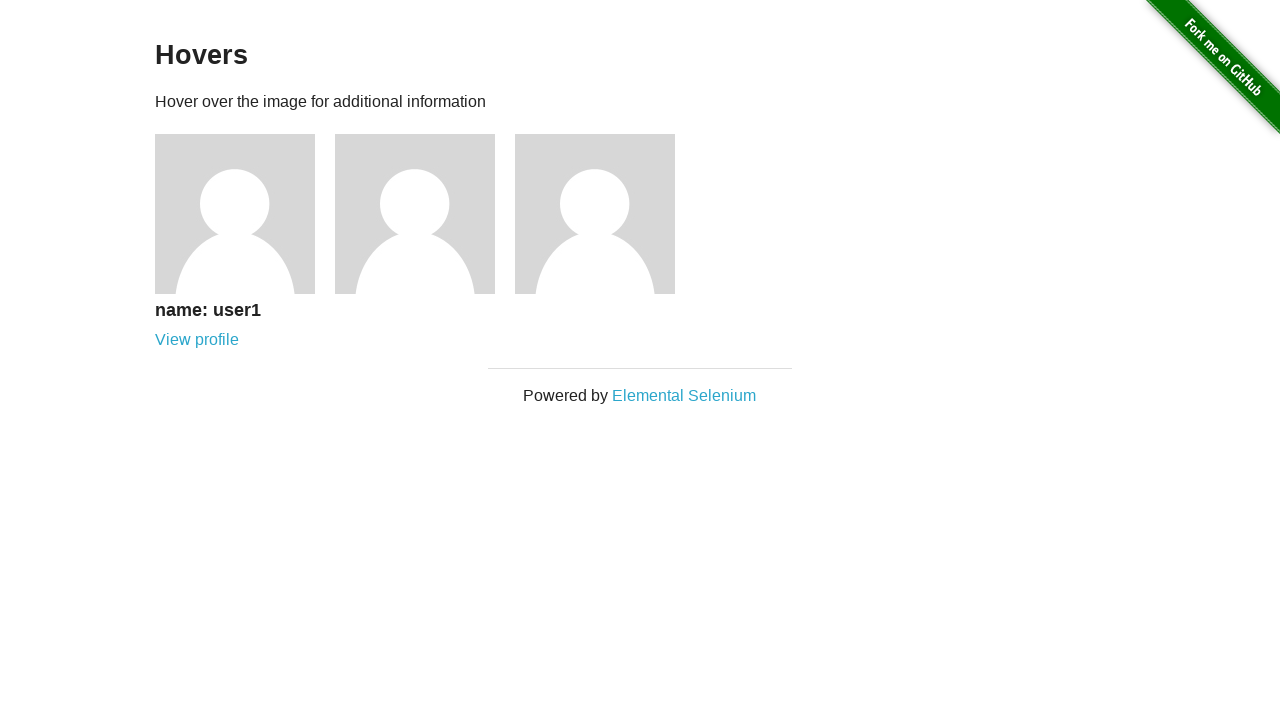

Clicked the link that appeared after hovering at (197, 340) on a[href='/users/1']
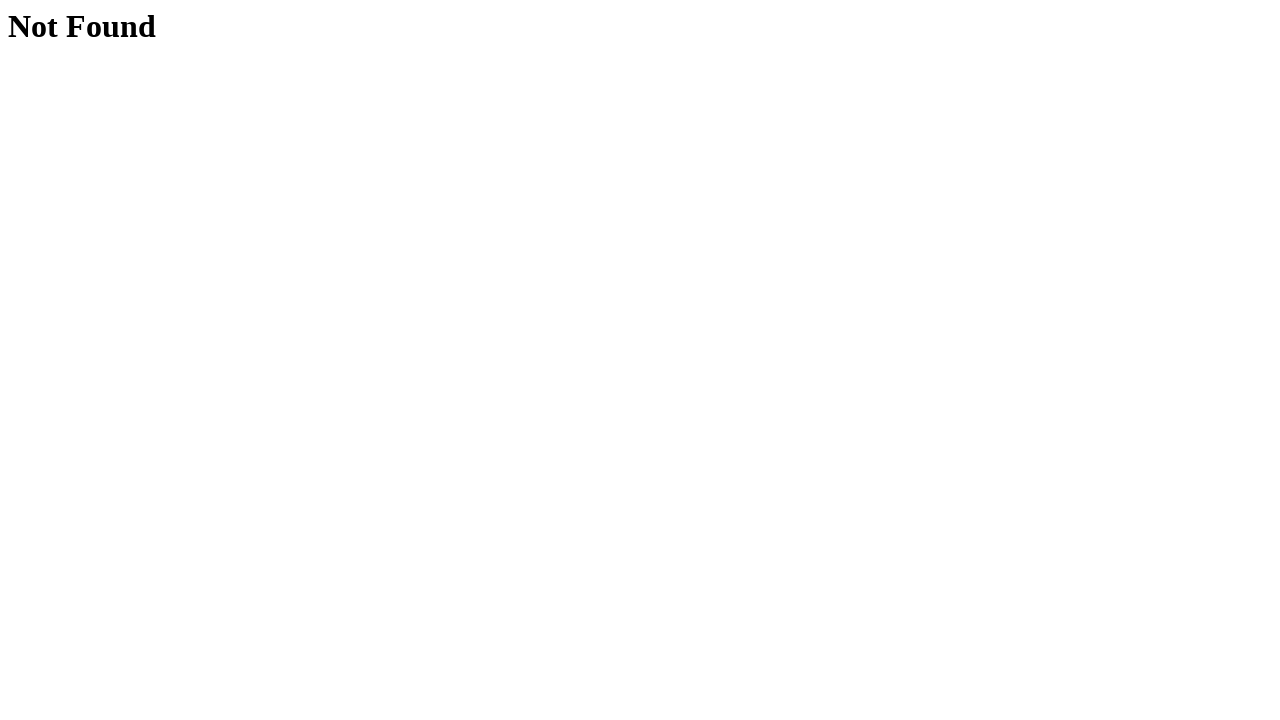

Verified 'Not Found' page is displayed
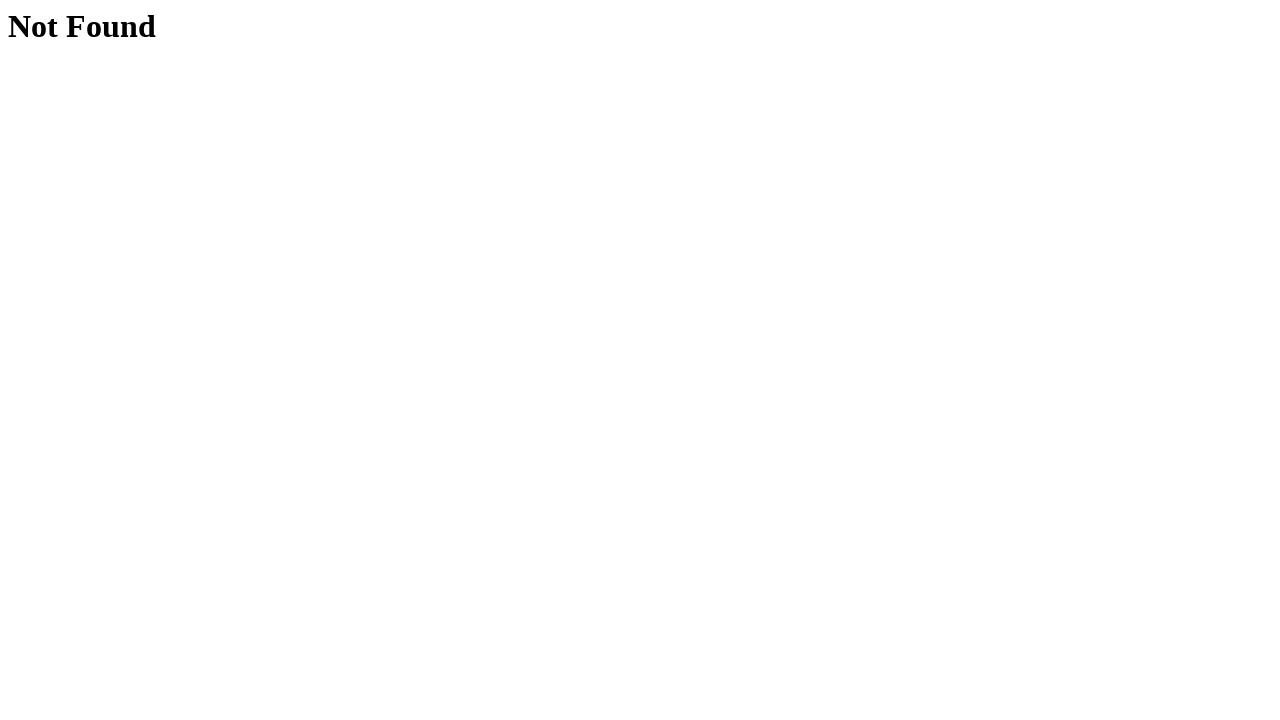

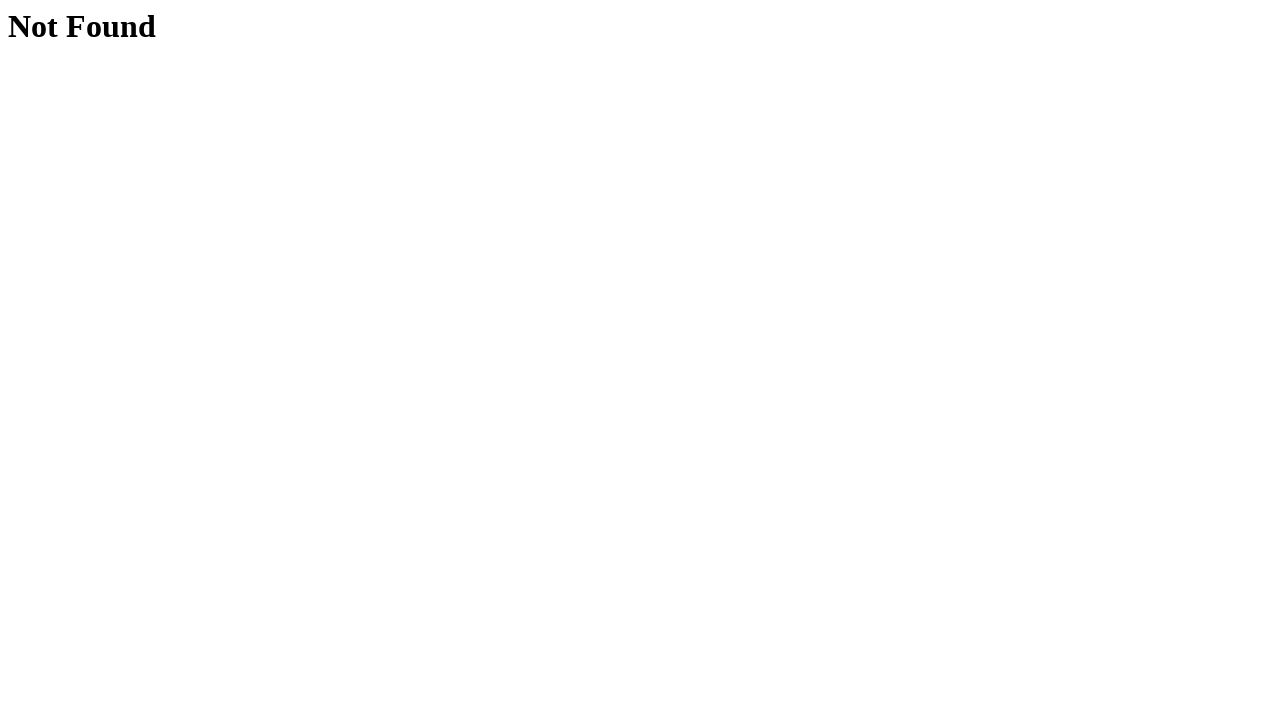